Tests the mentoring schedule flow by navigating to a mentor's page, clicking to request a schedule, and verifying that the "next" button is disabled when no topic is selected.

Starting URL: https://job-portal-user-dev-skx7zw44dq-et.a.run.app/mentoring

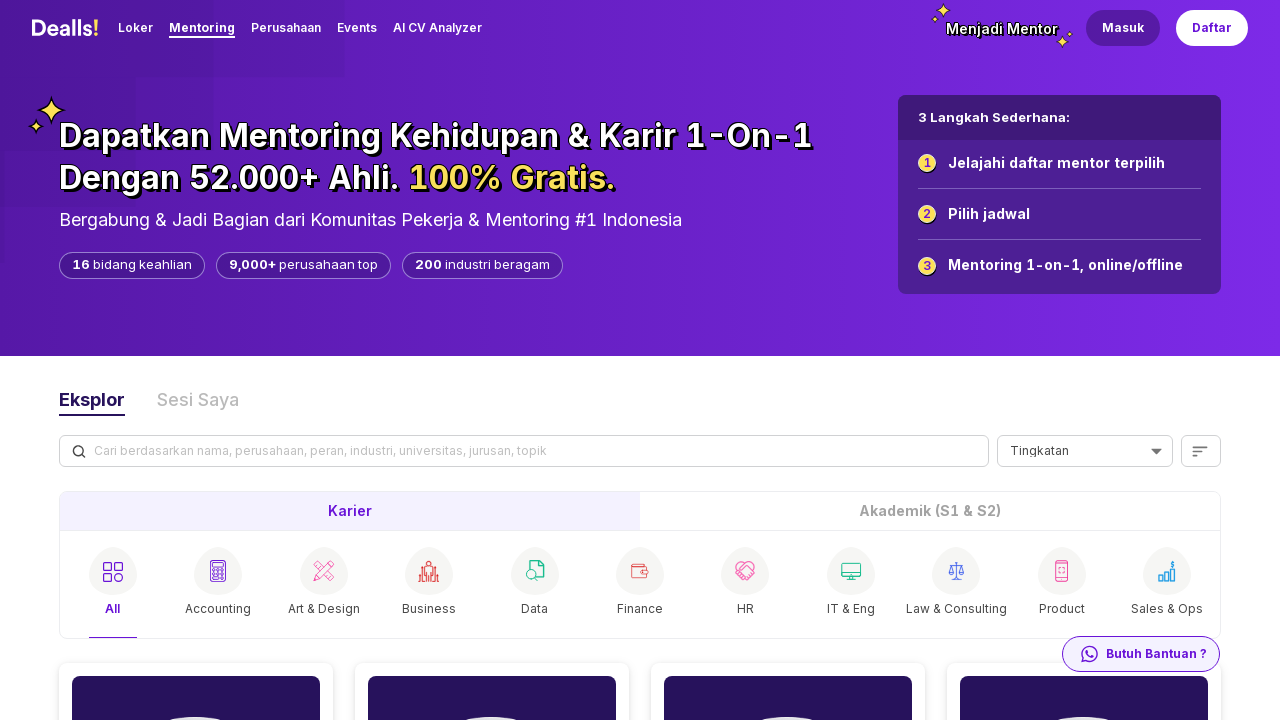

Clicked on mentor 'Cika' profile image at (492, 616) on xpath=//img[@alt='Cika']
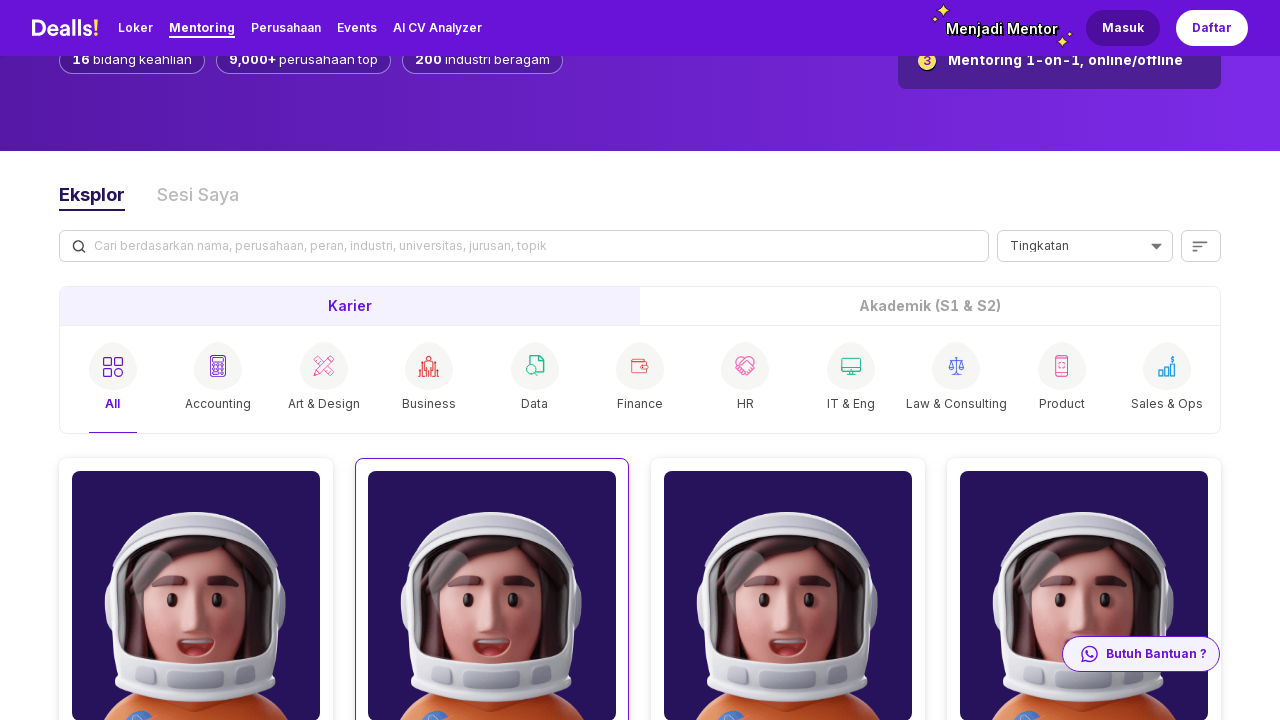

Navigated to mentor Cika's page (URL: **/mentoring/cika-143)
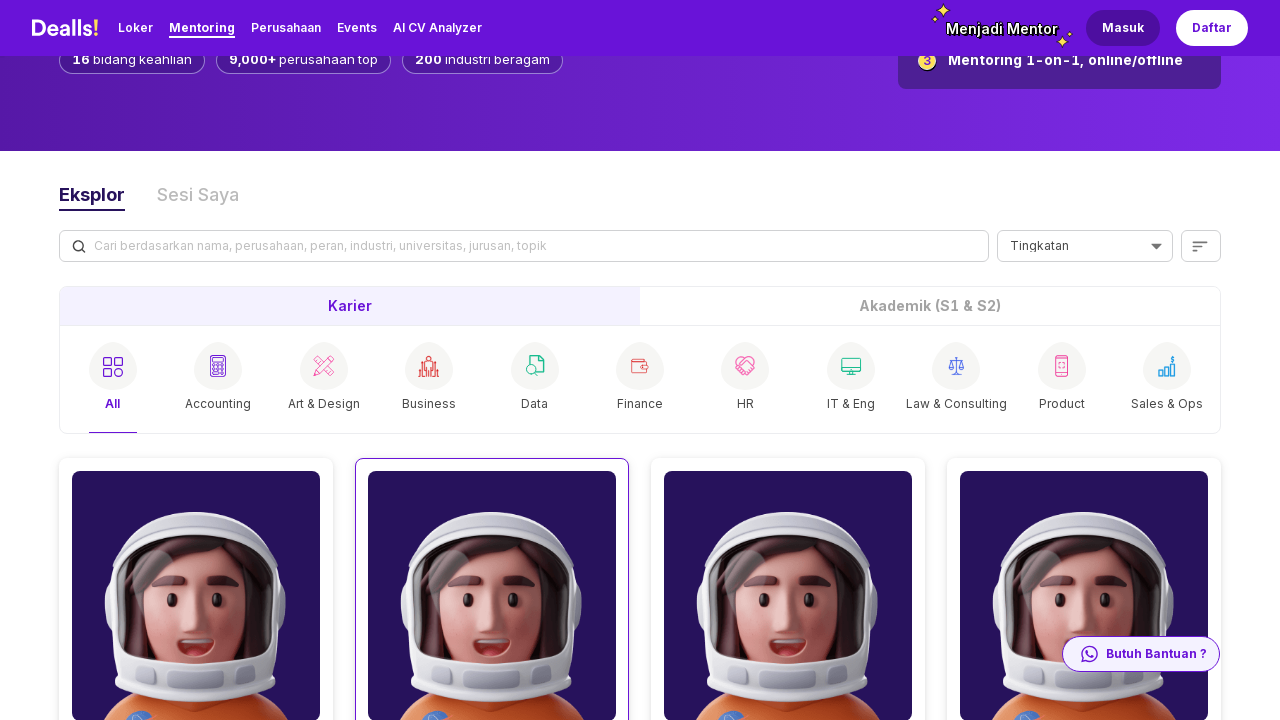

Clicked 'Ajukan Jadwal' (Request Schedule) button at (1057, 360) on xpath=//button[text()='Ajukan Jadwal']
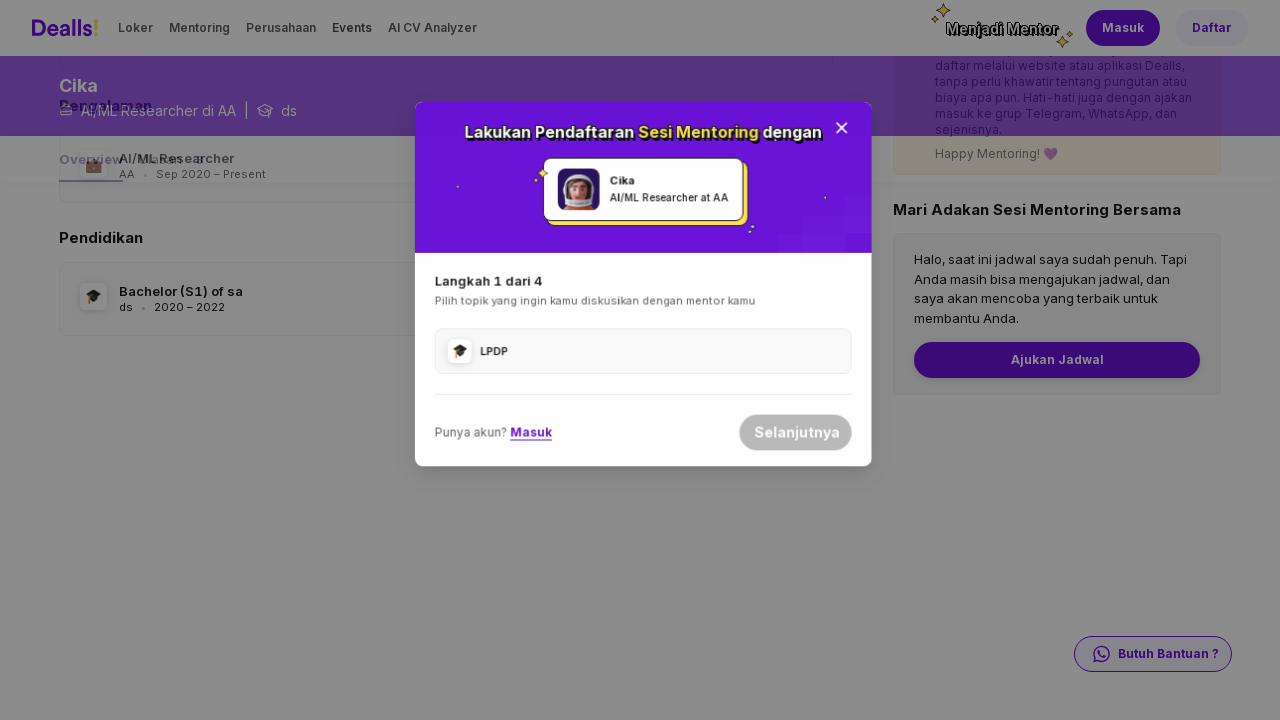

Verified that the 'next' button is disabled when no topic is selected
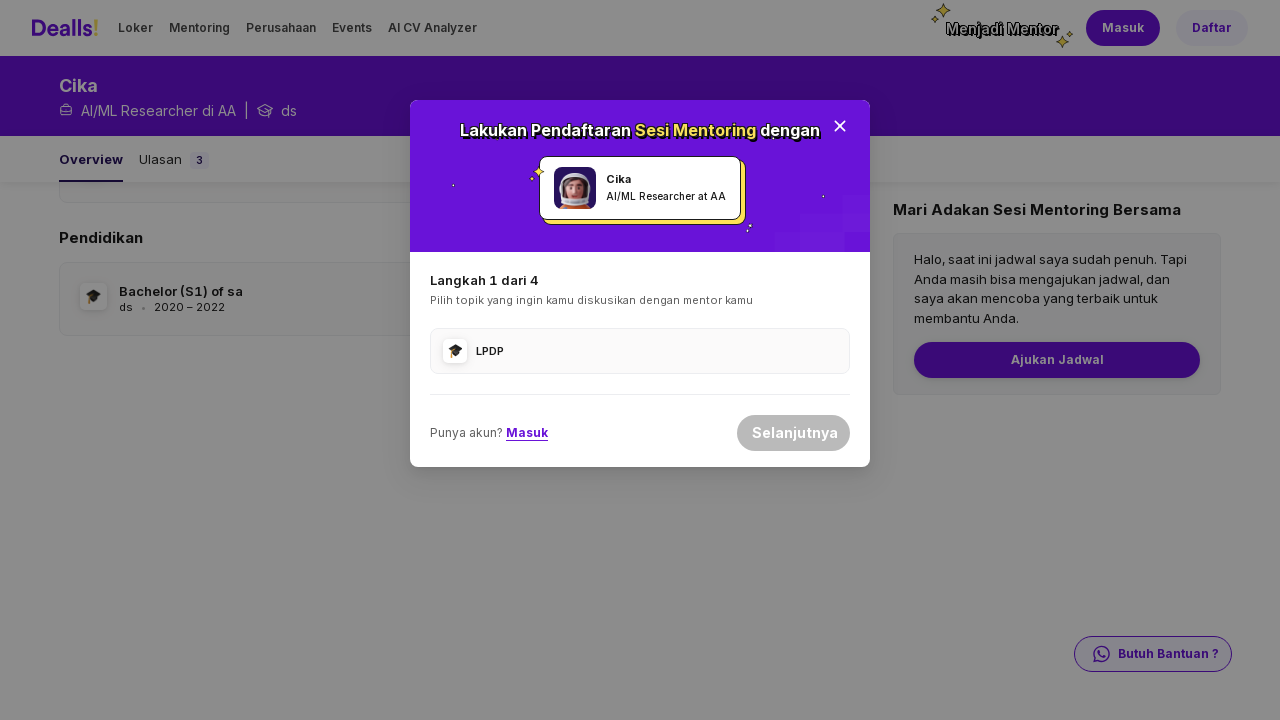

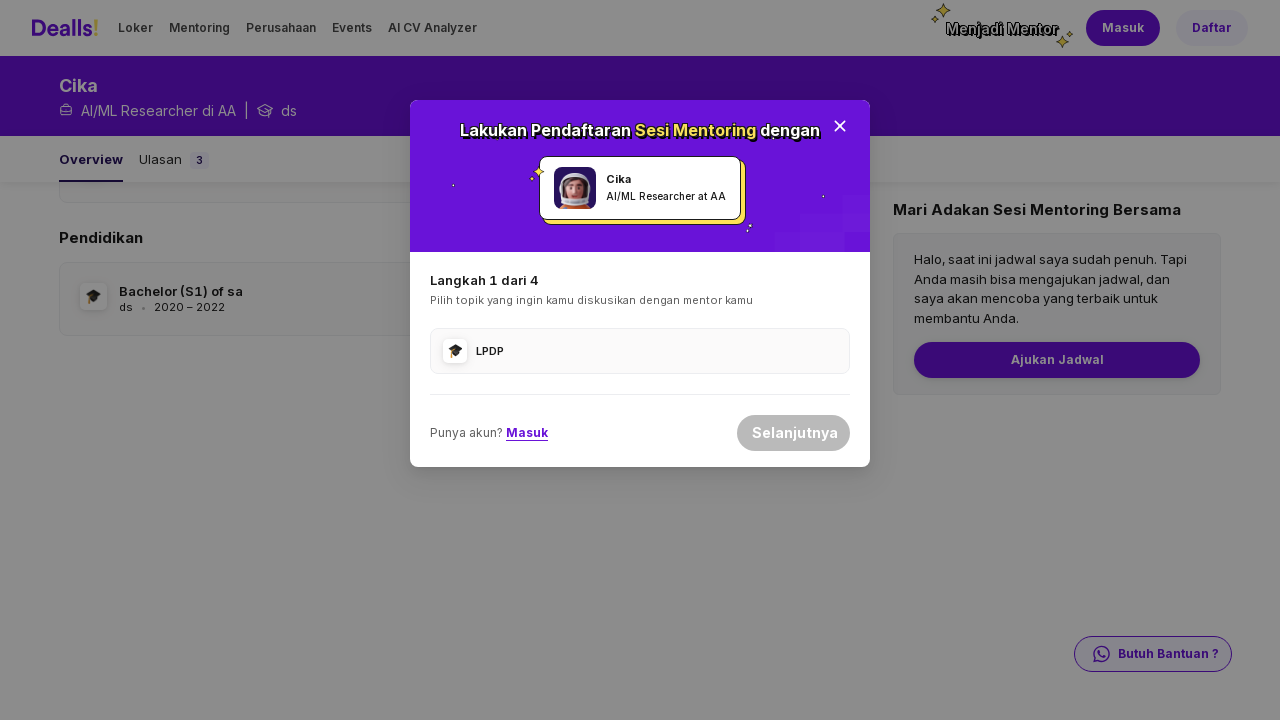